Tests form filling functionality by entering first name, last name, selecting gender radio button, and selecting an option from dropdown menu

Starting URL: https://trytestingthis.netlify.app/

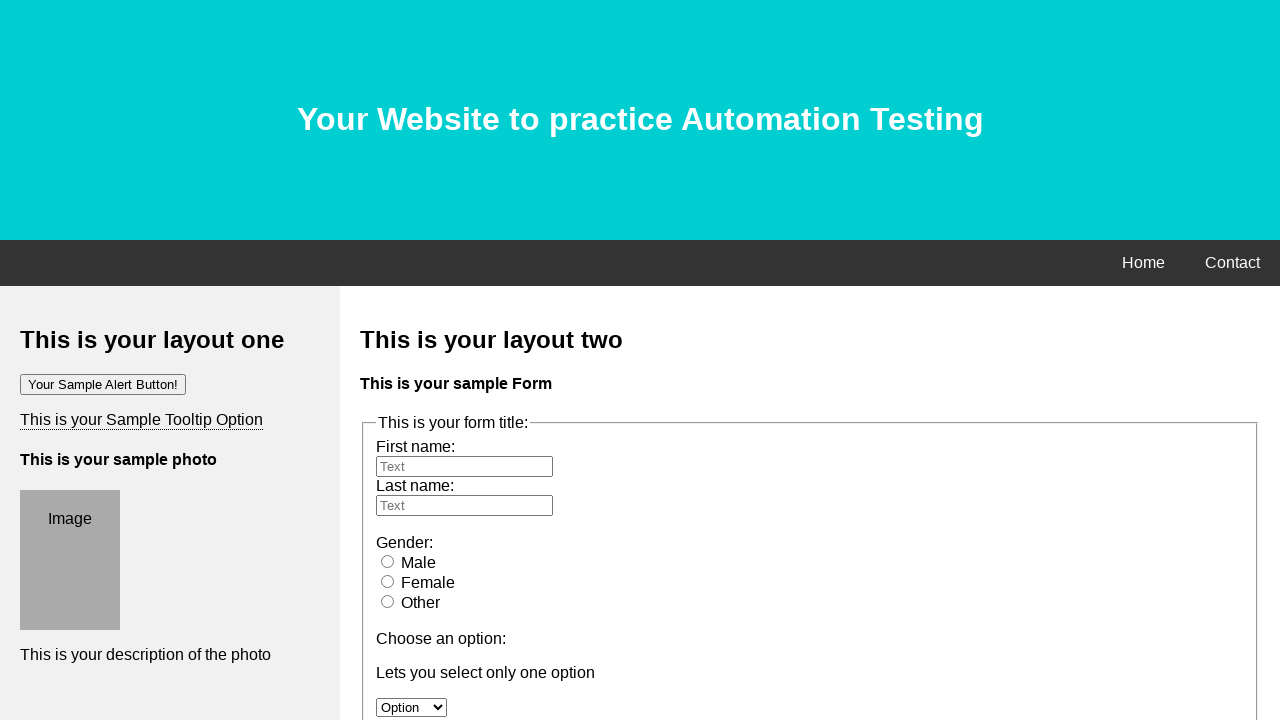

Filled first name field with 'Sara' on input#fname
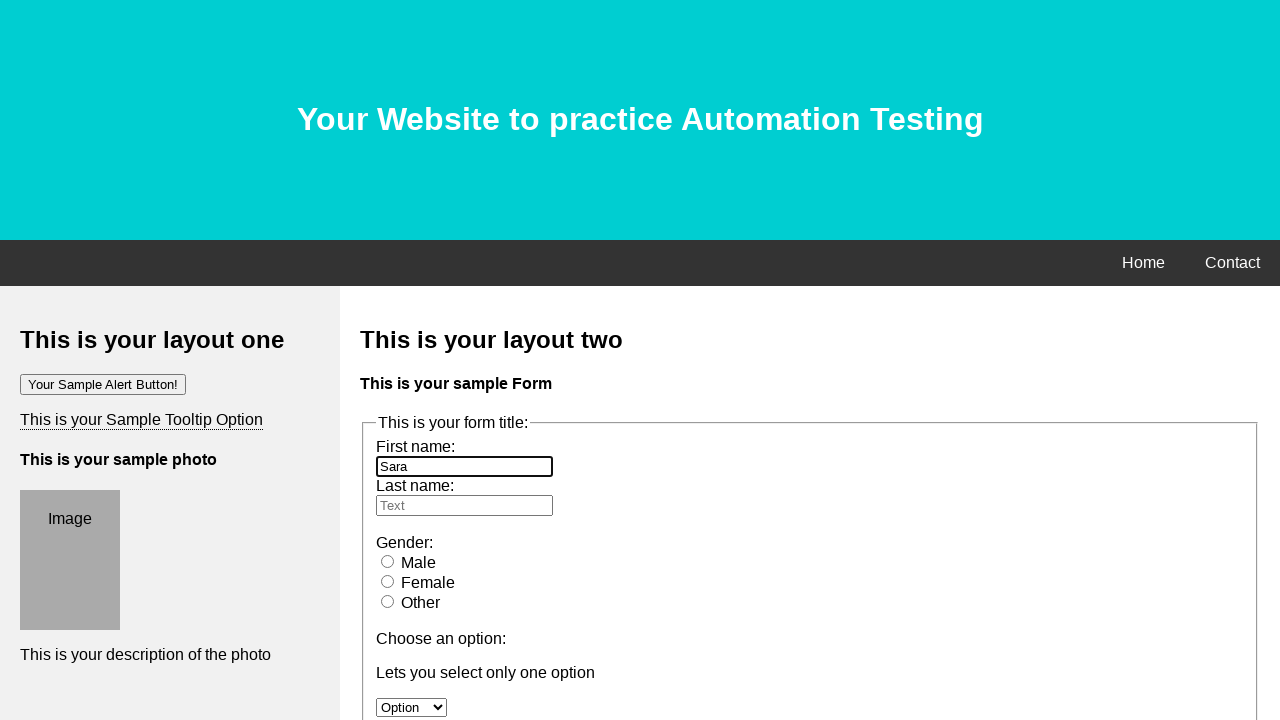

Filled last name field with 'Mahgoub' on input#lname
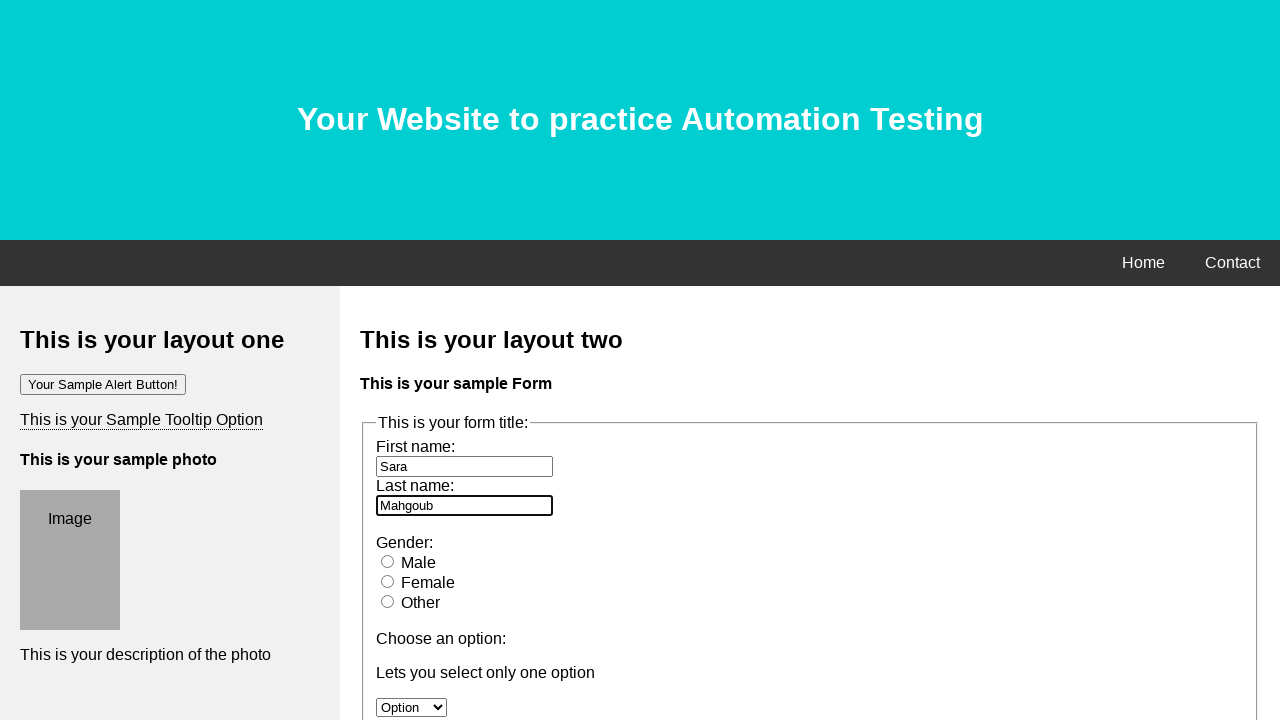

Selected male gender radio button at (388, 561) on input[type='radio'][value='male']
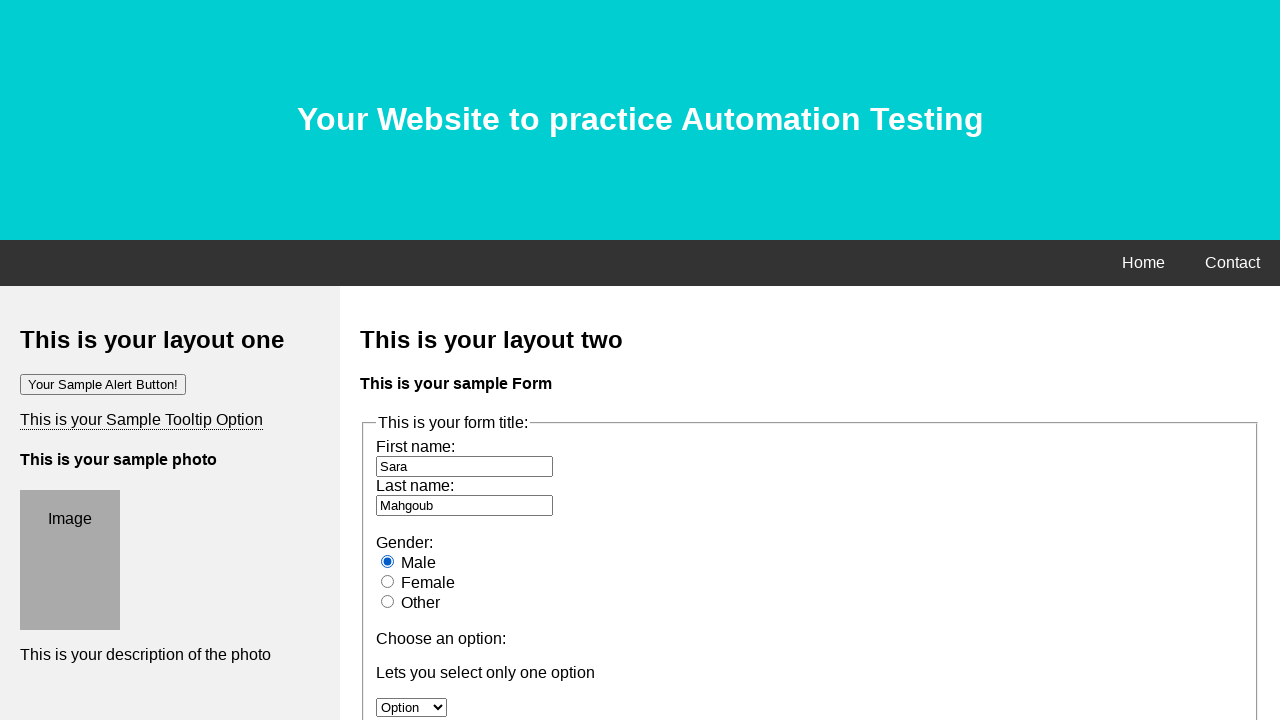

Selected 'Option 2' from dropdown menu on select[name='option']
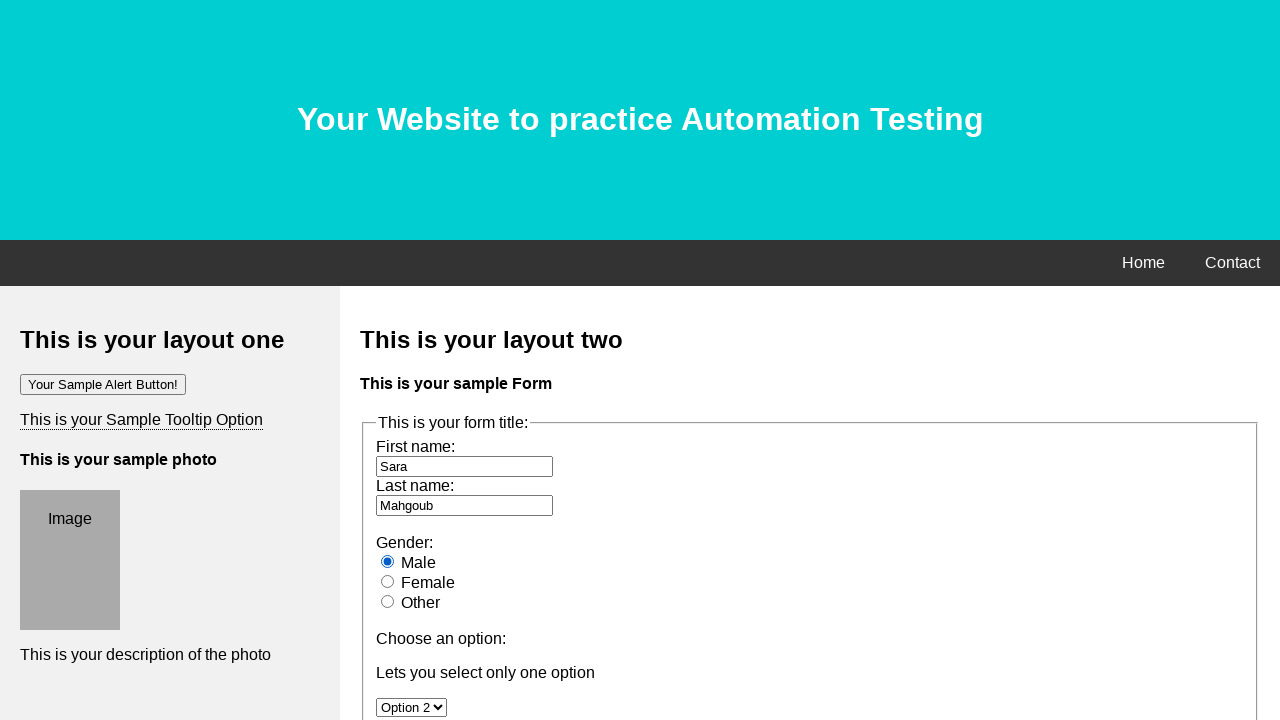

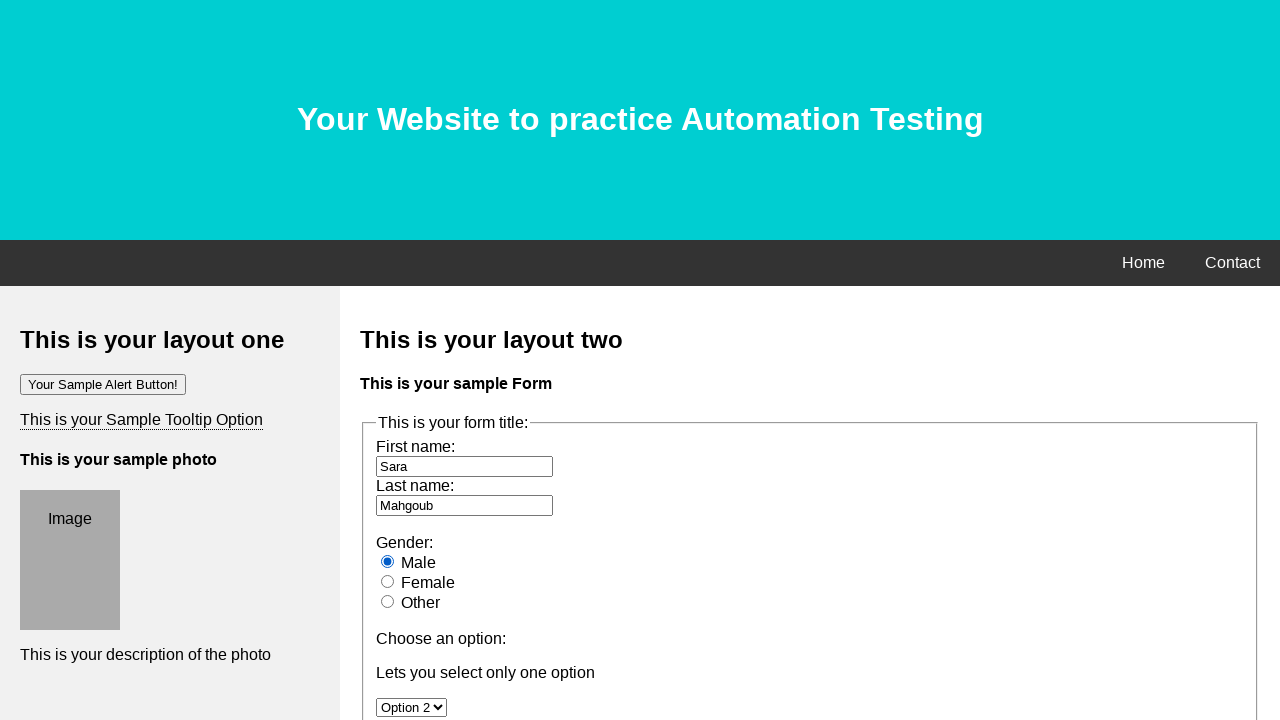